Tests iframe access using frame locator by ID and verifies the sample heading text within the frame.

Starting URL: https://demoqa.com/frames

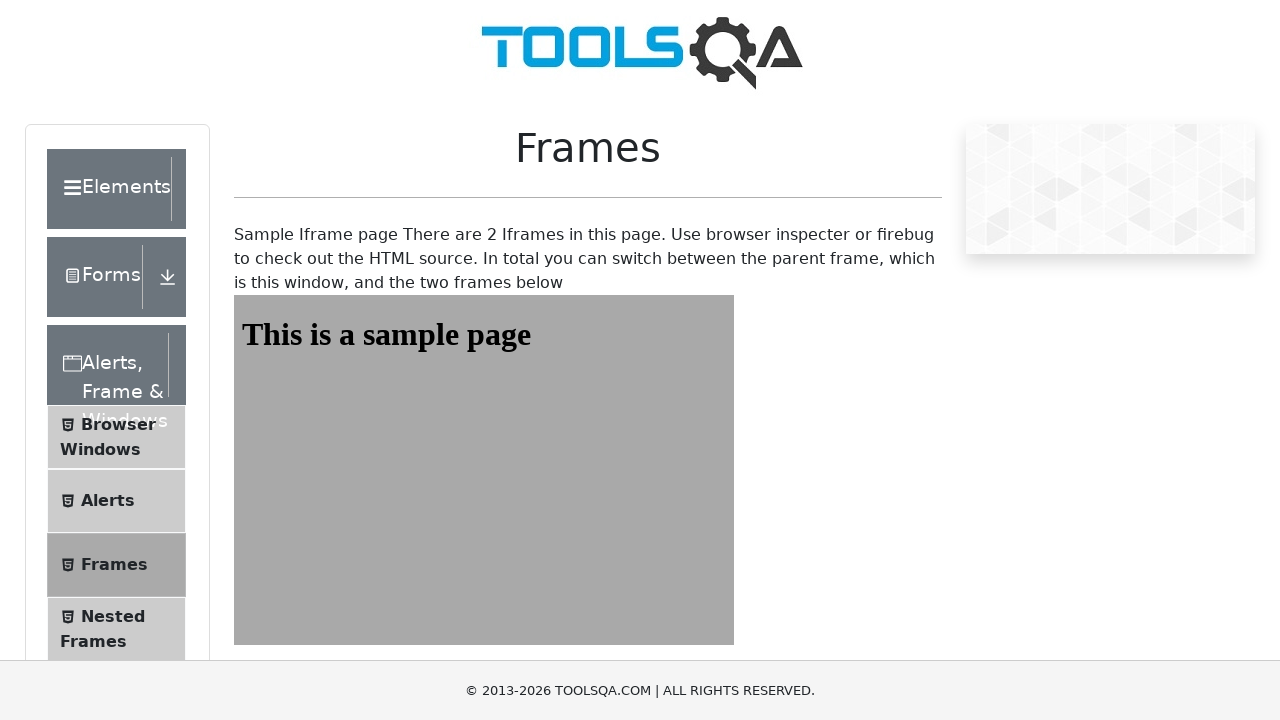

Navigated to https://demoqa.com/frames
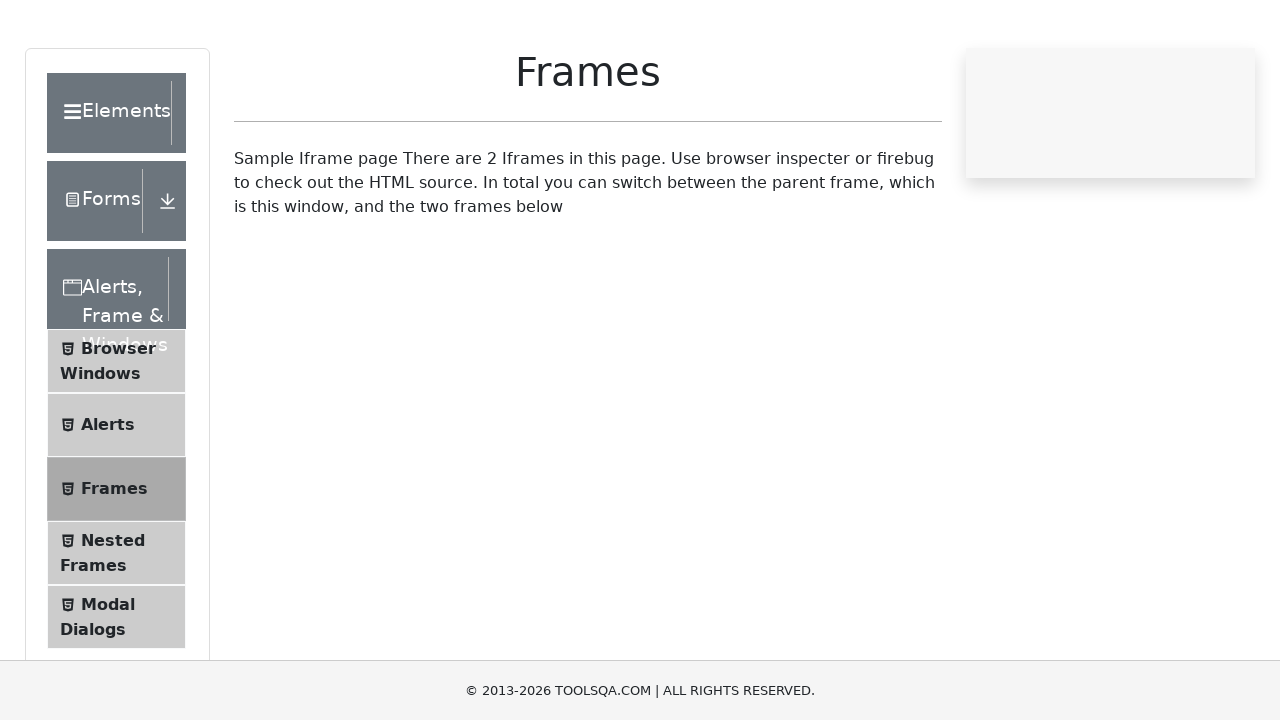

Located iframe with ID 'frame1'
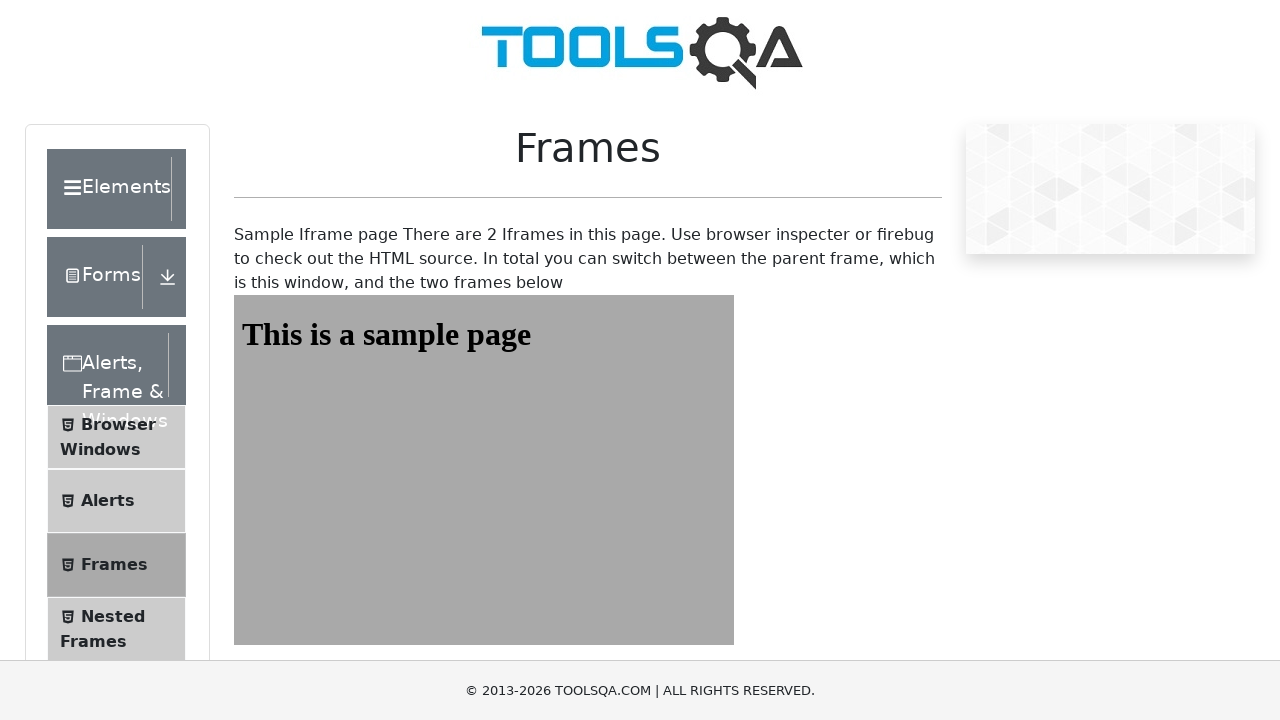

Located heading element with ID 'sampleHeading' within the iframe
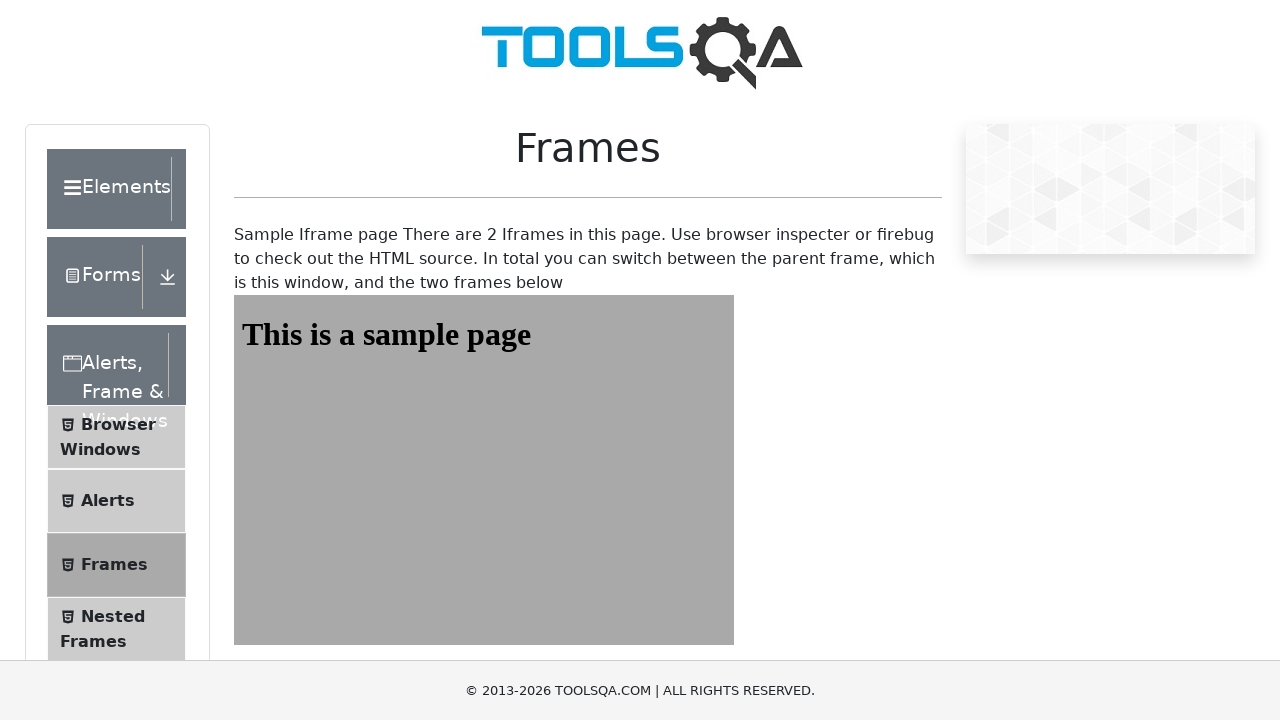

Waited for heading to be visible
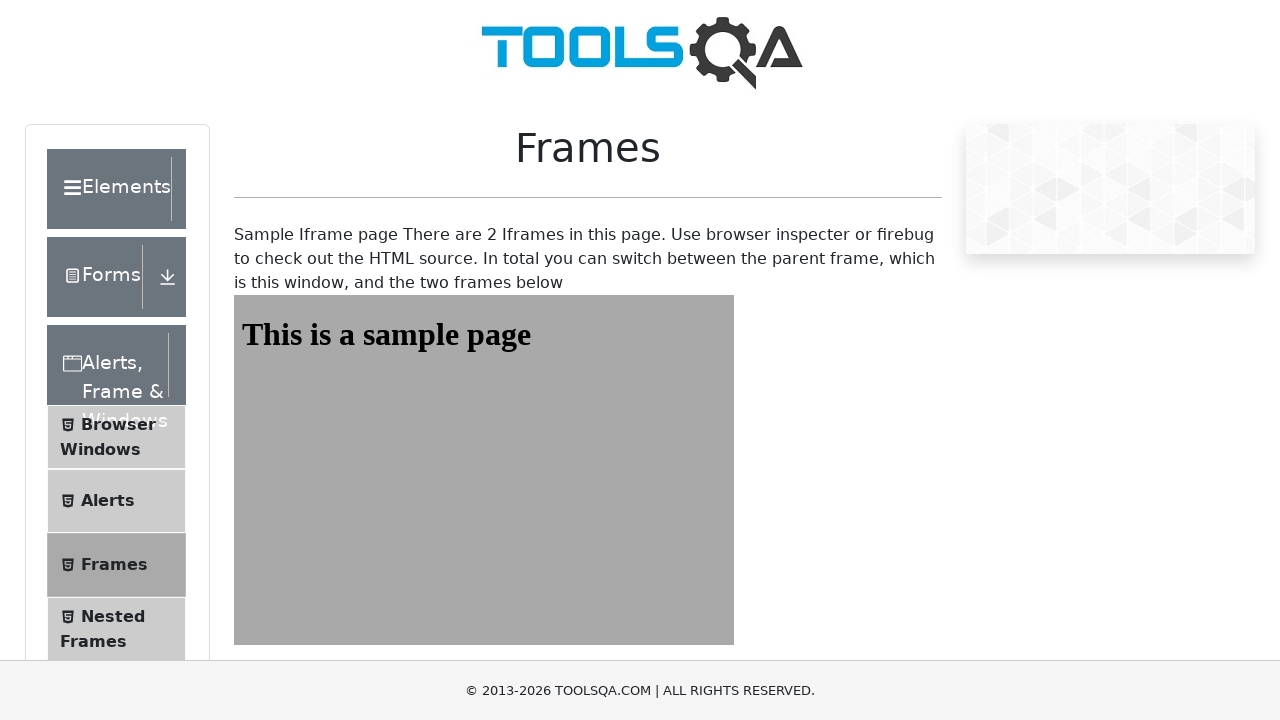

Retrieved heading text: 'This is a sample page'
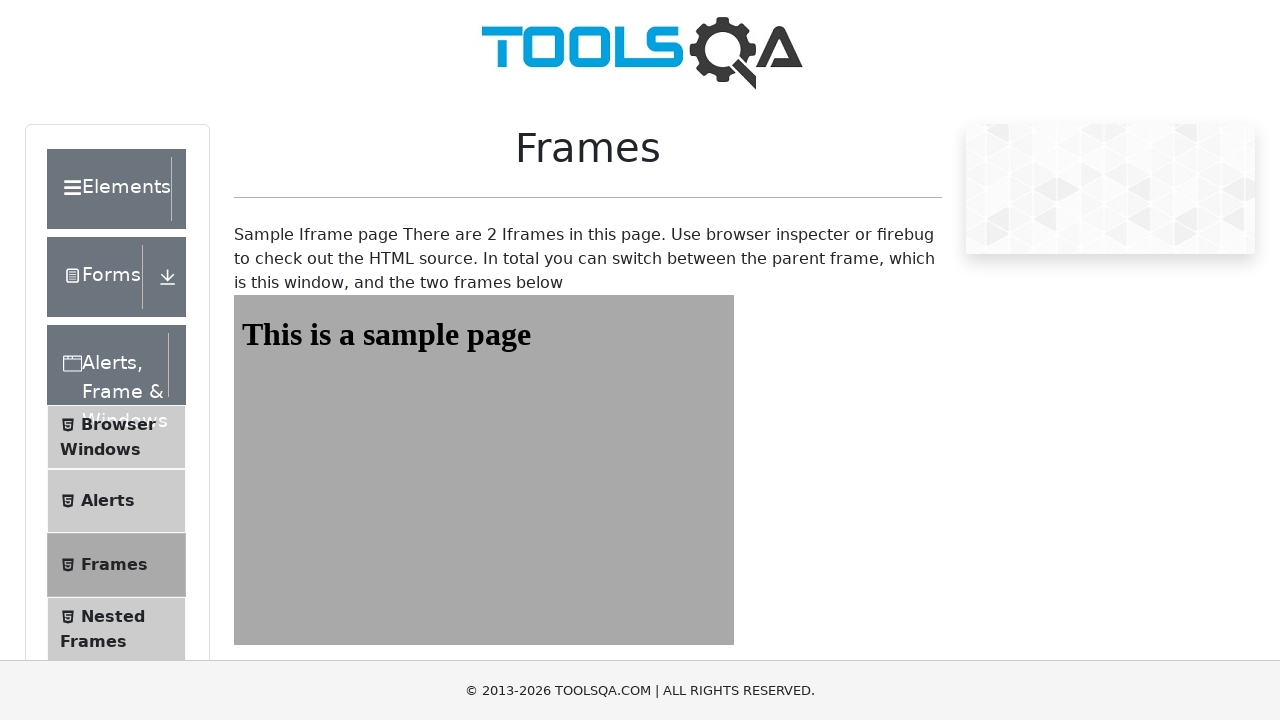

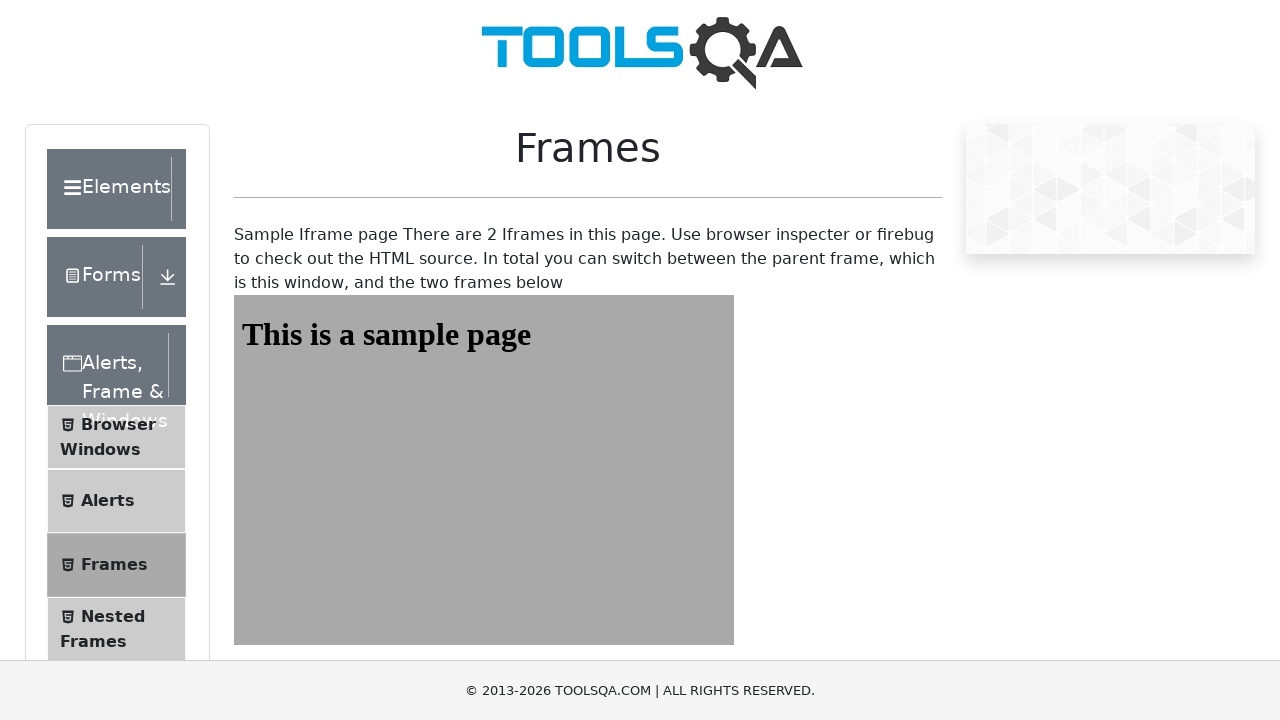